Navigates to Capgemini homepage, clicks on the Industries navigation link, and verifies the Industries page loads correctly

Starting URL: https://www.capgemini.com

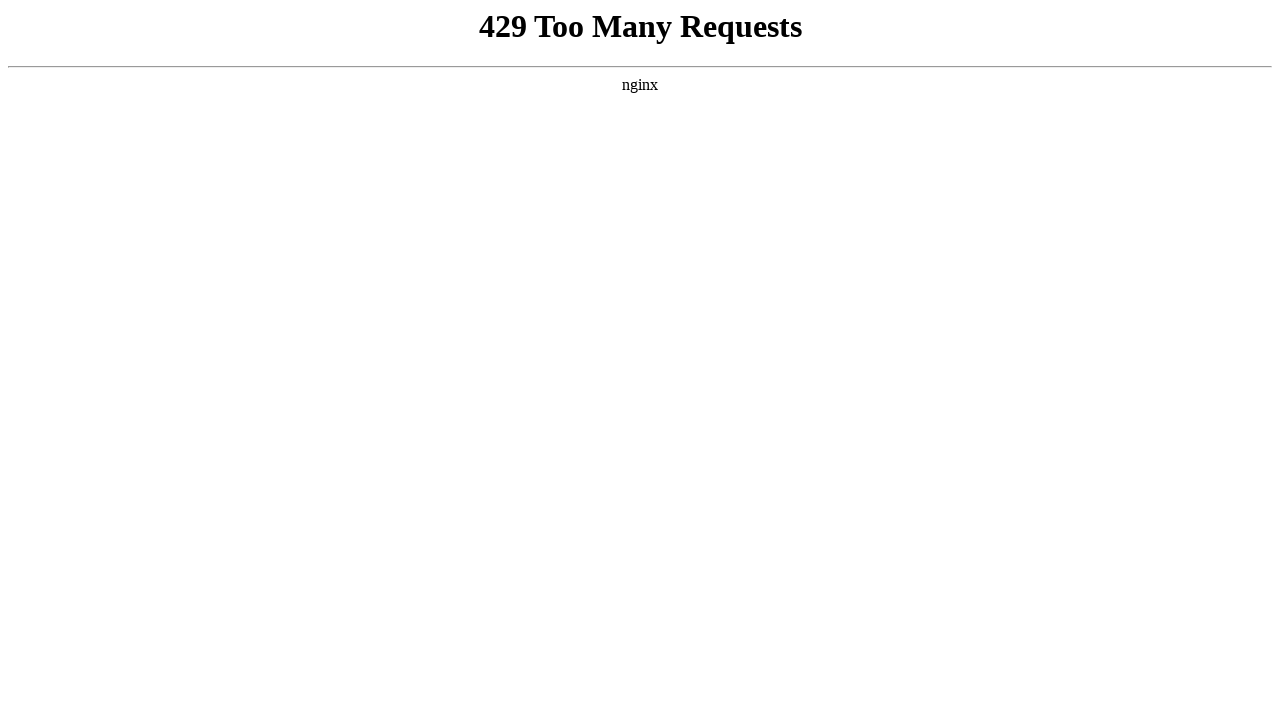

Navigated to Capgemini homepage
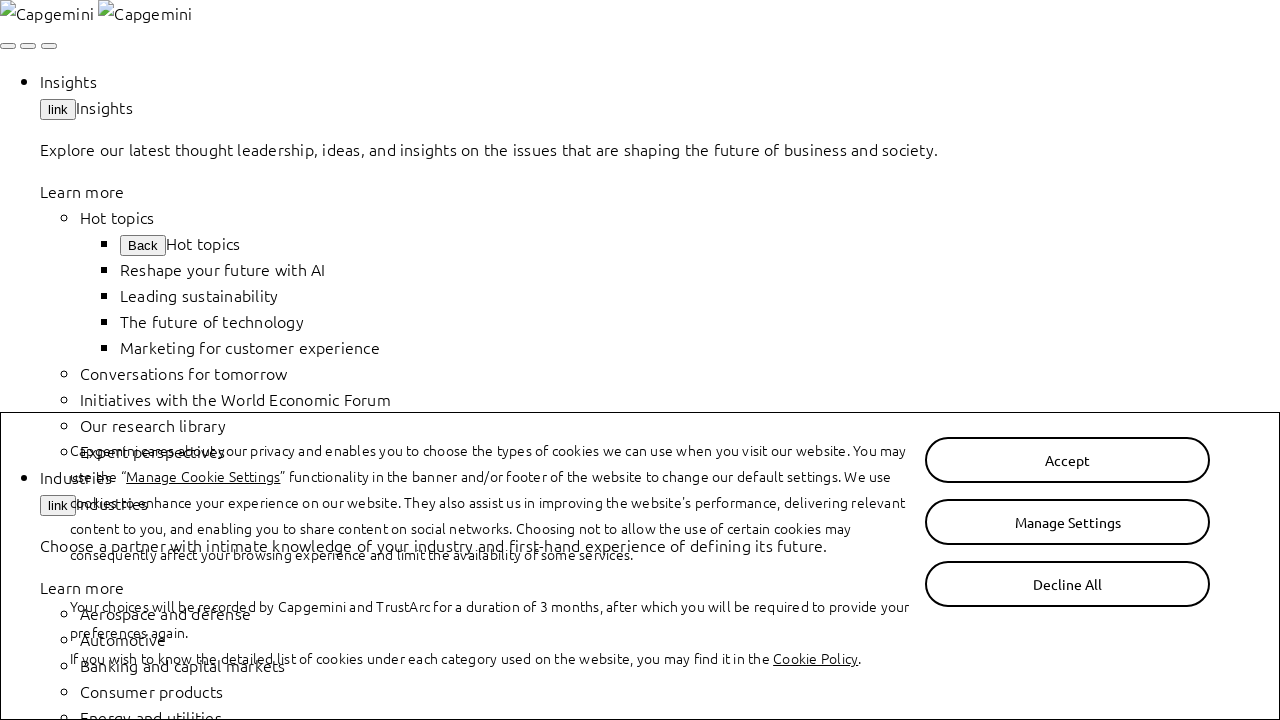

Clicked on Industries navigation link at (76, 360) on text=Industries
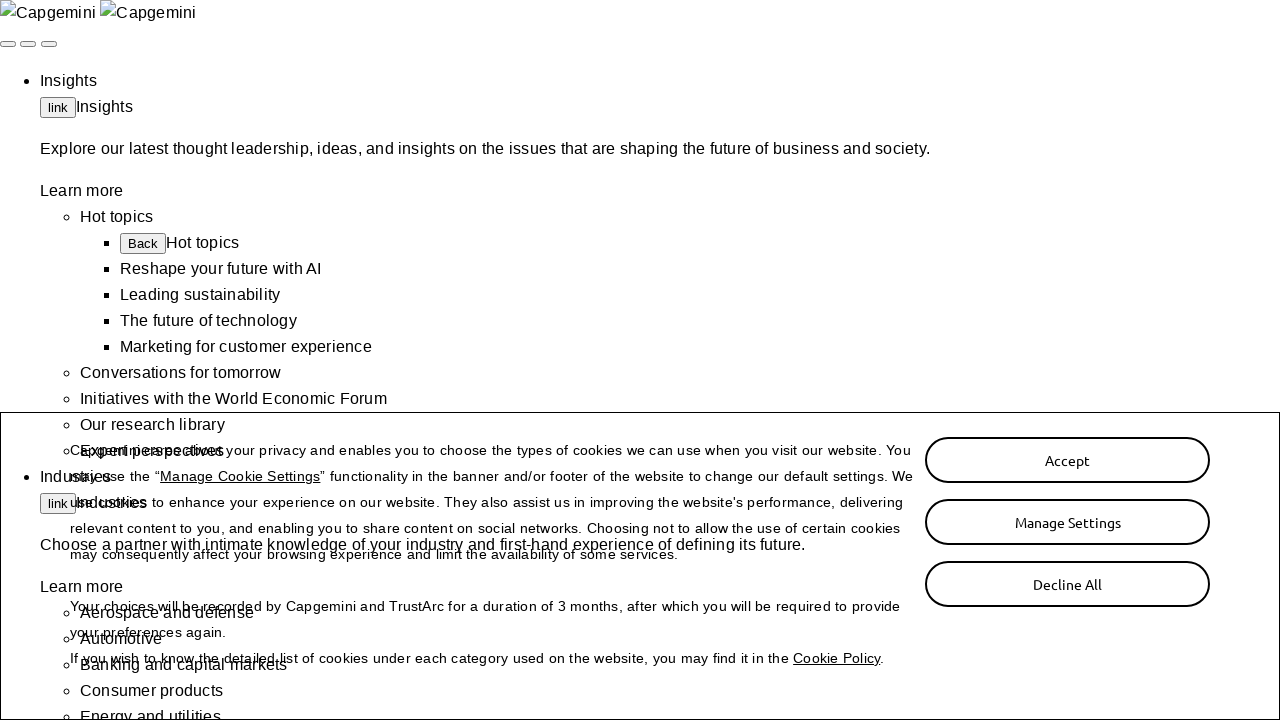

Industries page content loaded and Industries text is visible
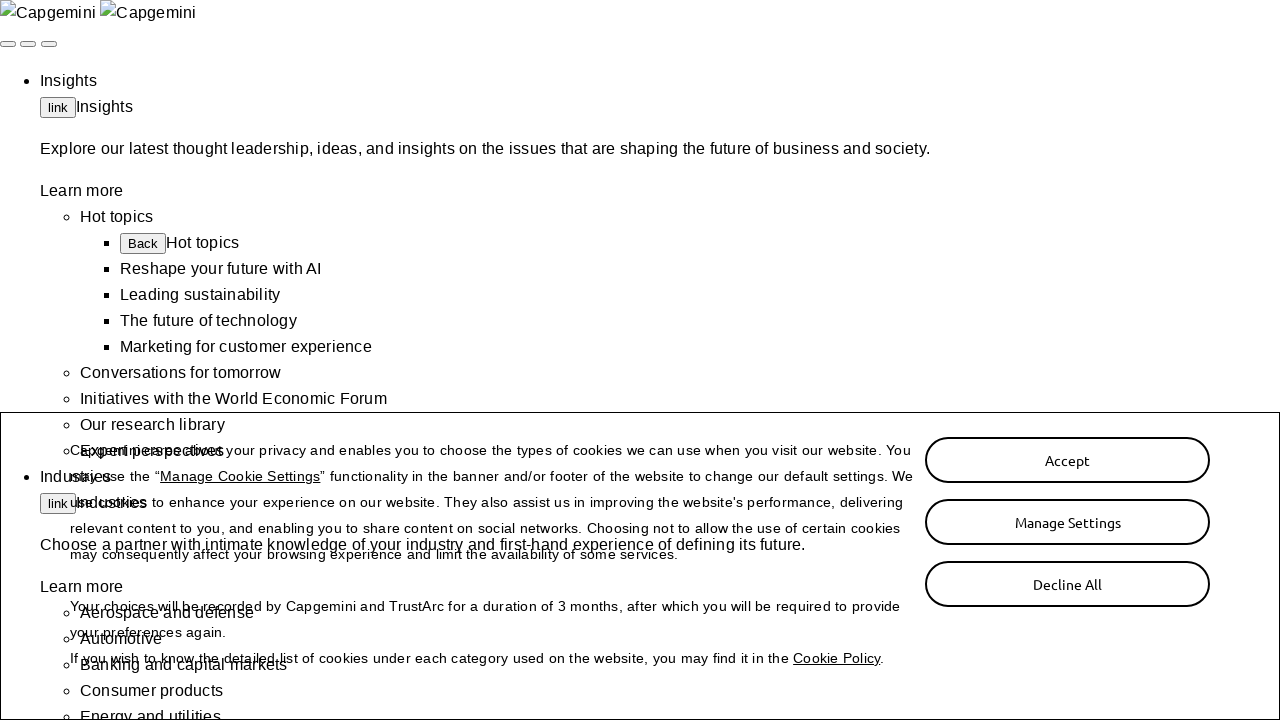

Industries page heading is visible and verified
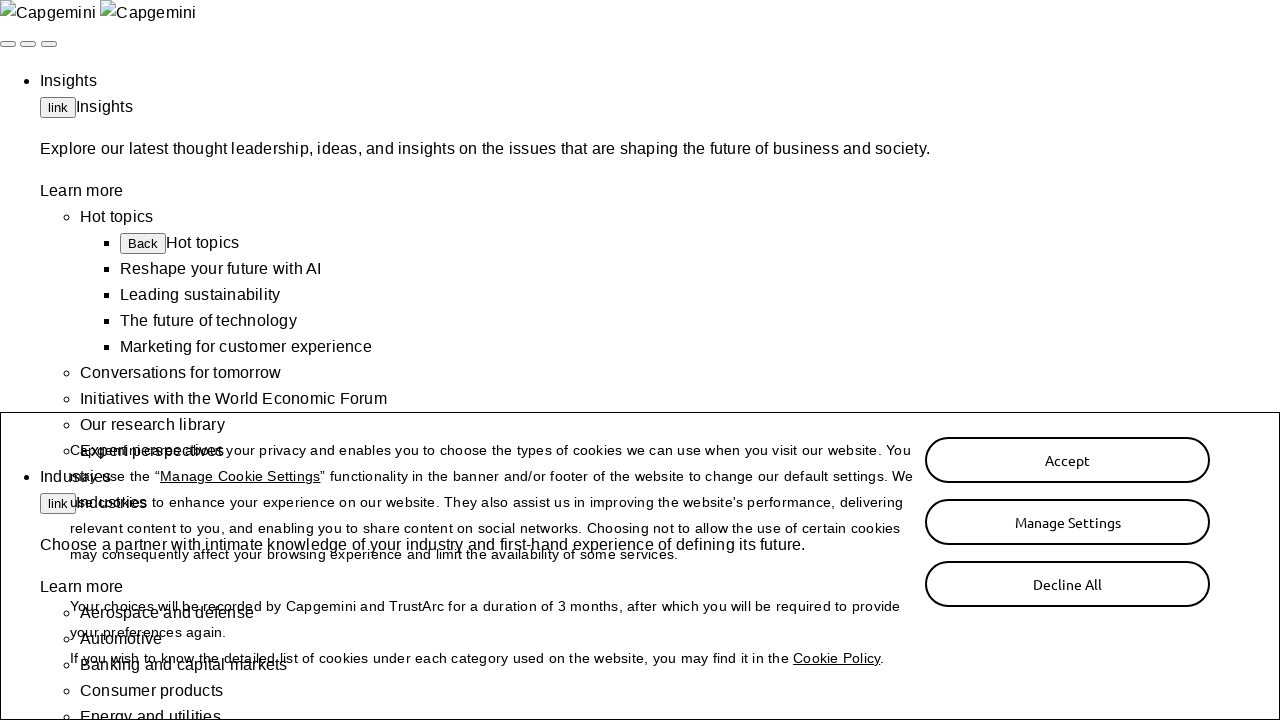

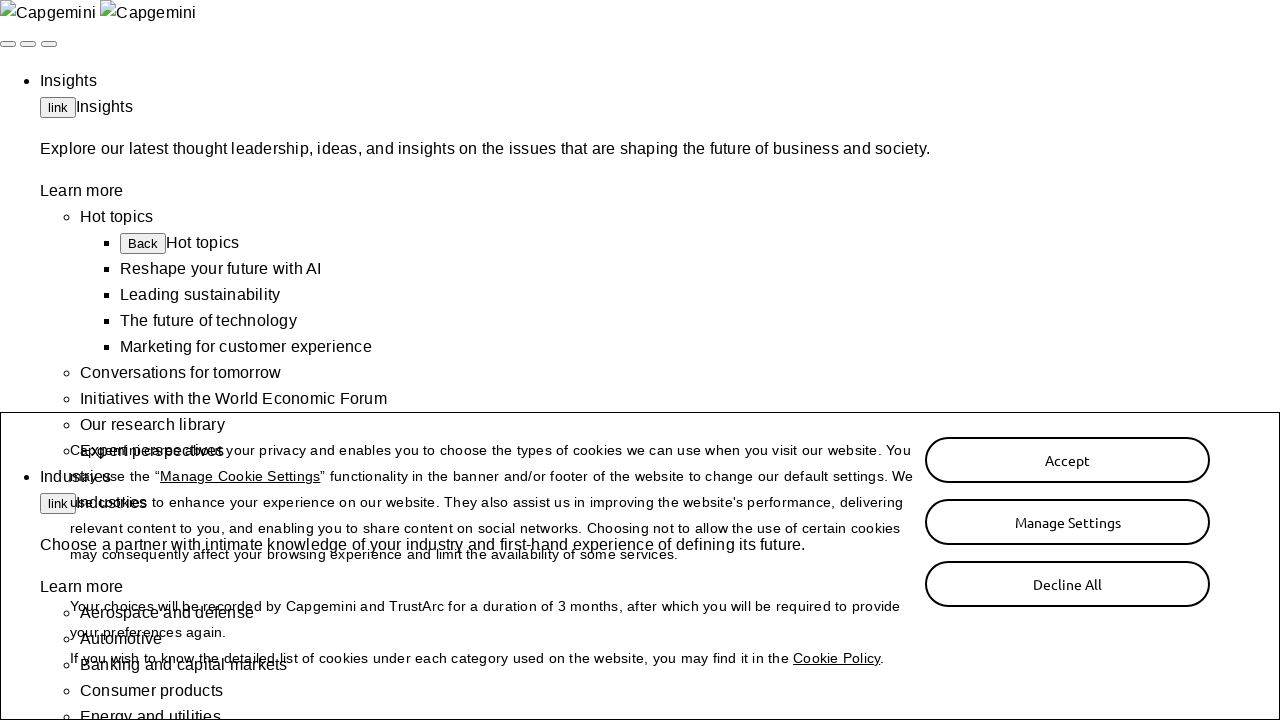